Navigates to YouTube homepage and verifies the page loads by checking the title

Starting URL: https://www.youtube.com

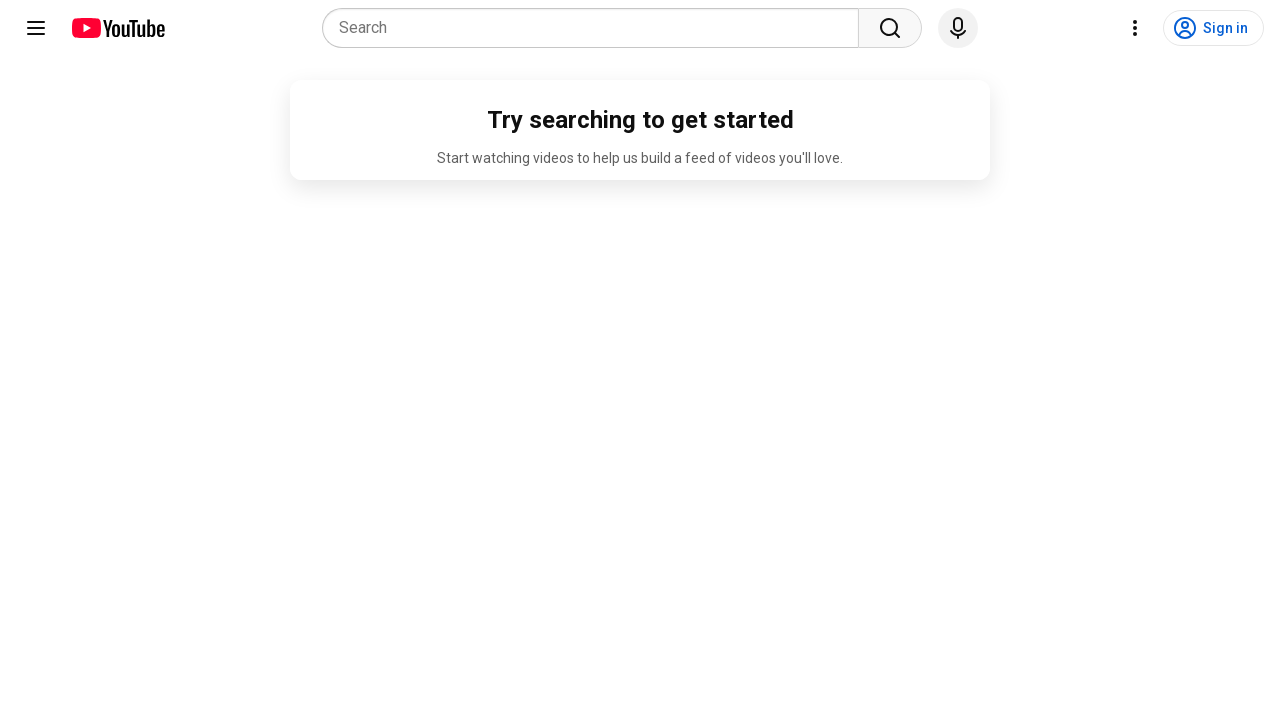

Navigated to YouTube homepage
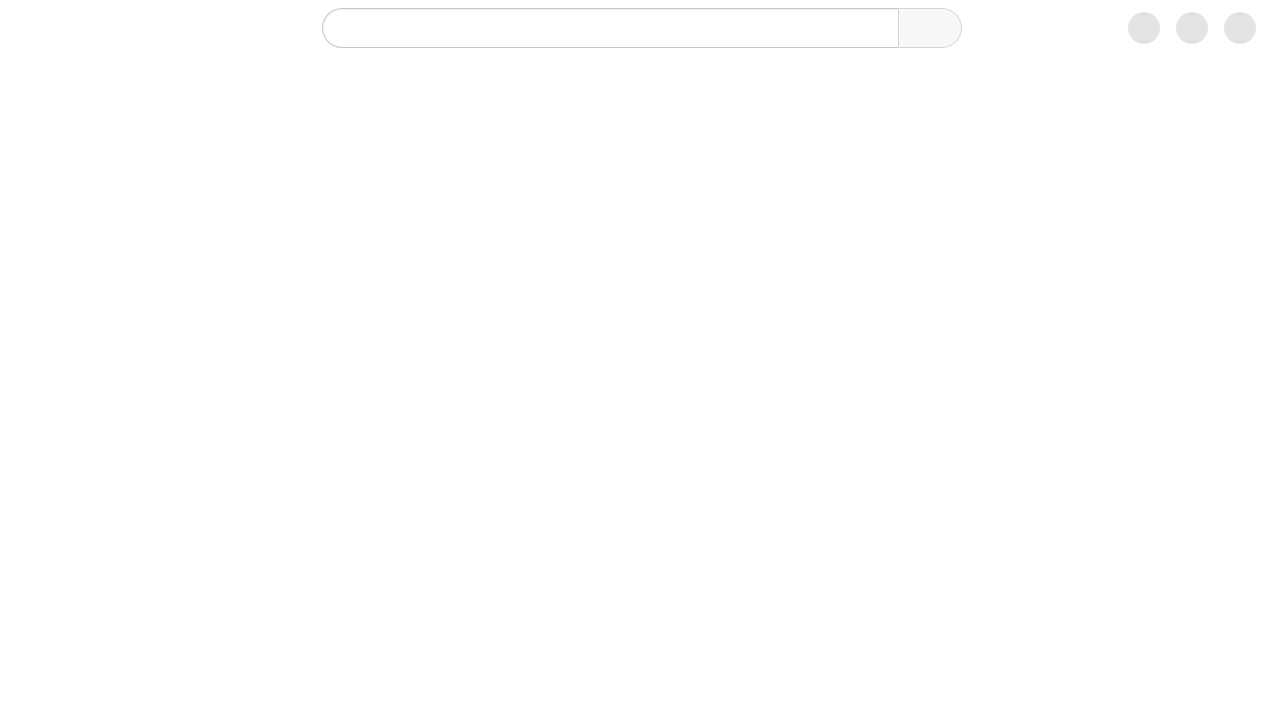

Retrieved page title: YouTube
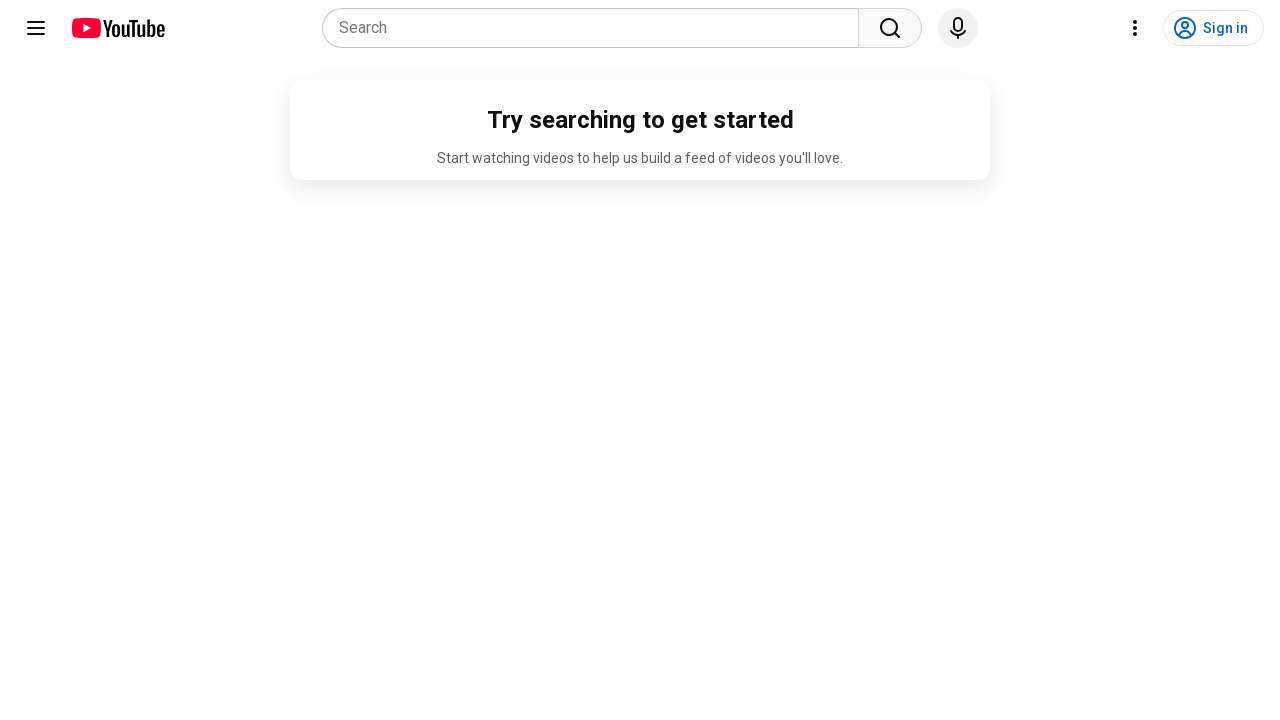

Verified that YouTube homepage loaded successfully with non-empty title
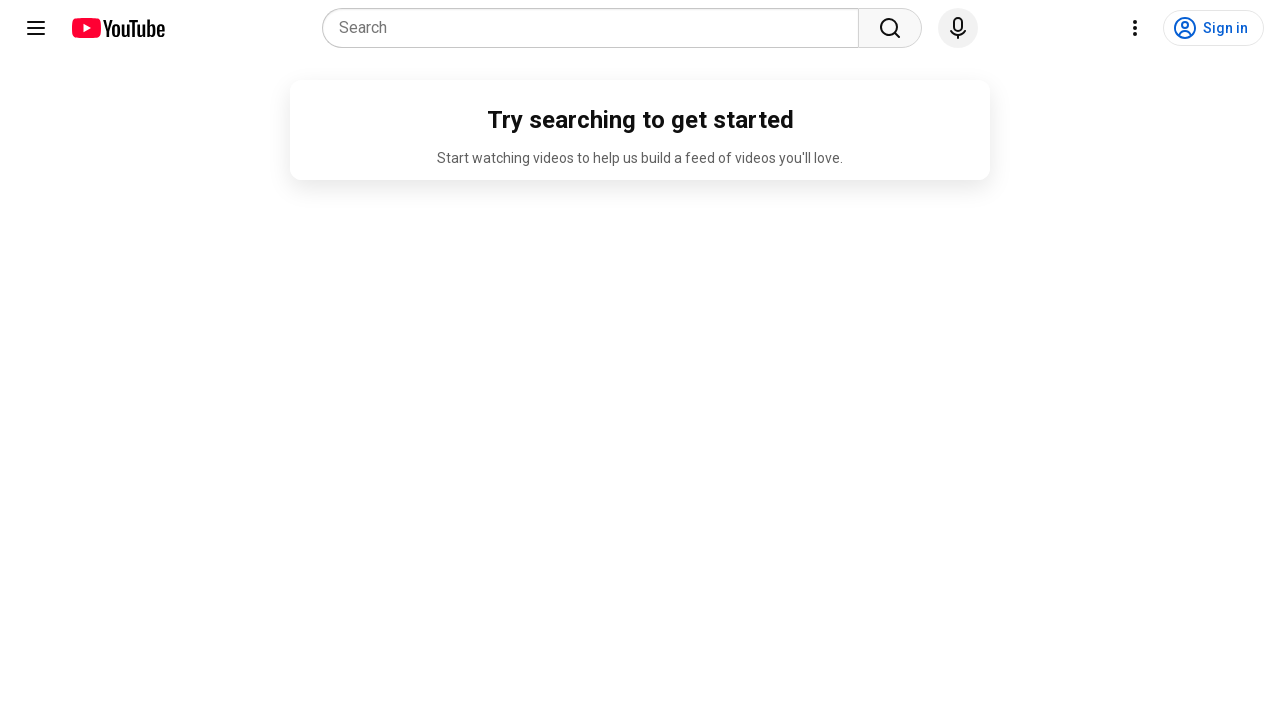

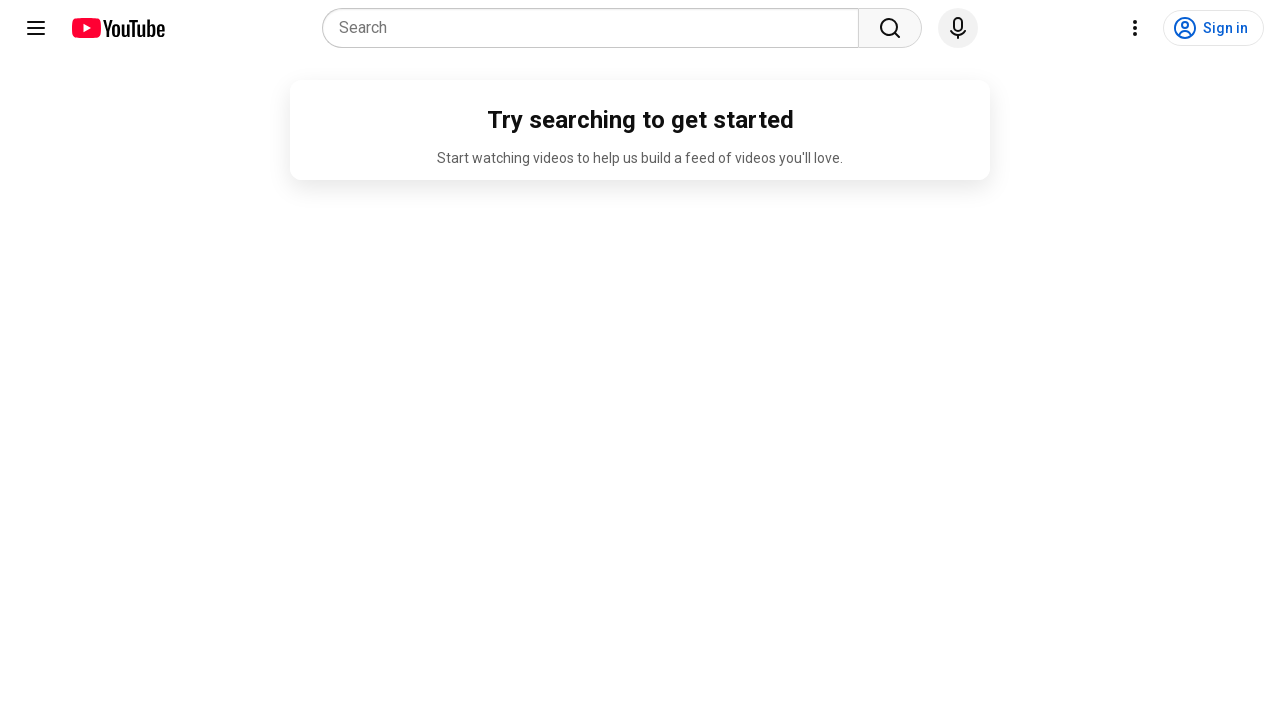